Tests clicking a button that has a dynamically generated ID on each page load, verifying the ability to locate elements by CSS class rather than ID.

Starting URL: http://uitestingplayground.com/dynamicid

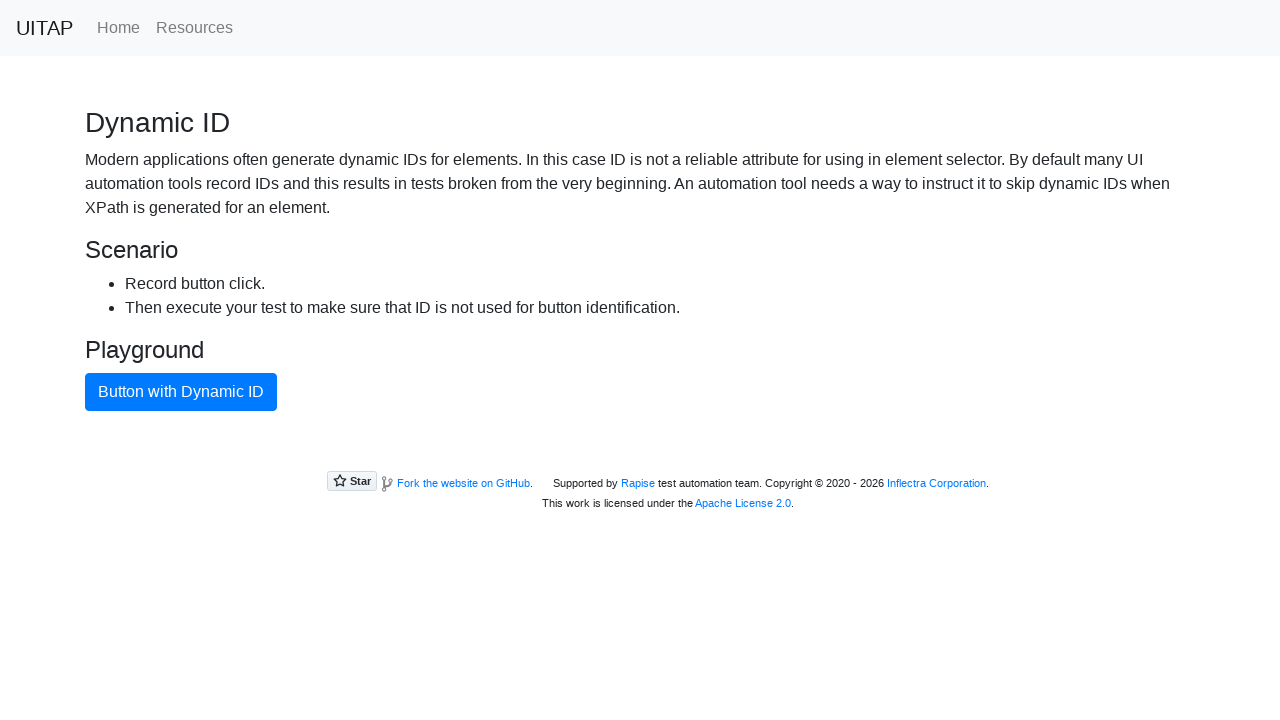

Waited for button with dynamic ID to load using CSS class selector
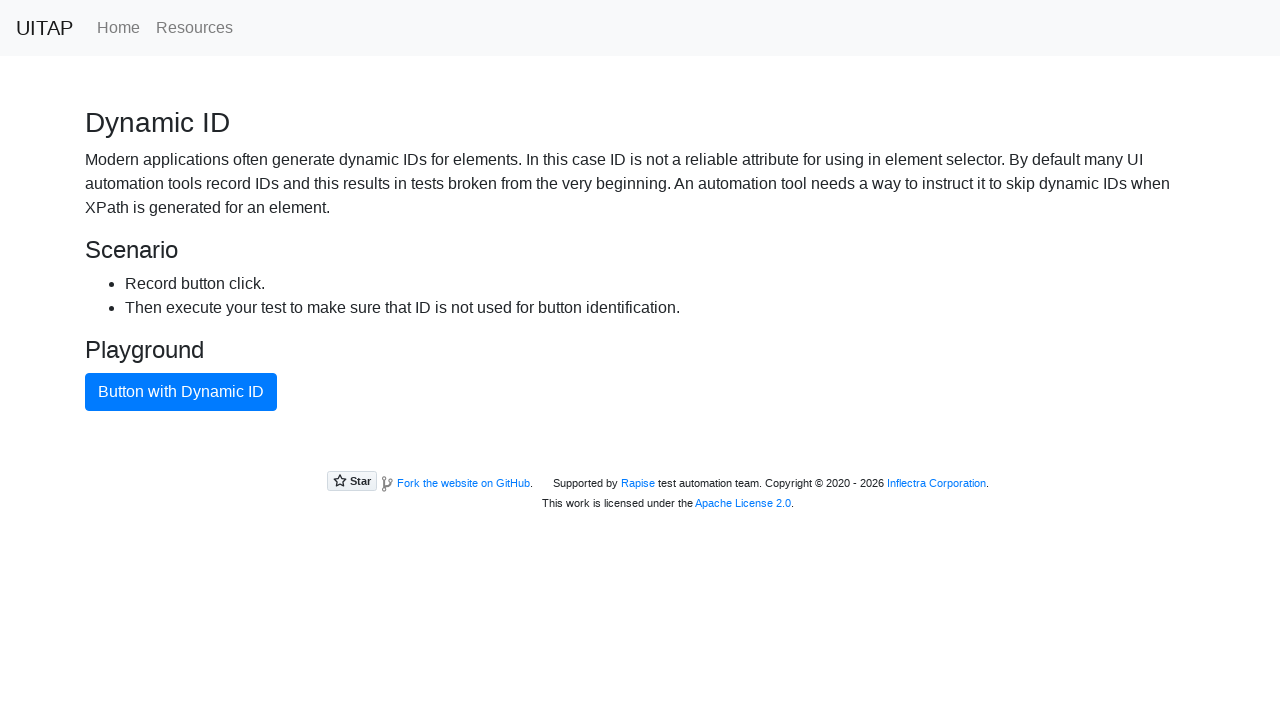

Clicked the primary button with dynamically generated ID at (181, 392) on button.btn-primary
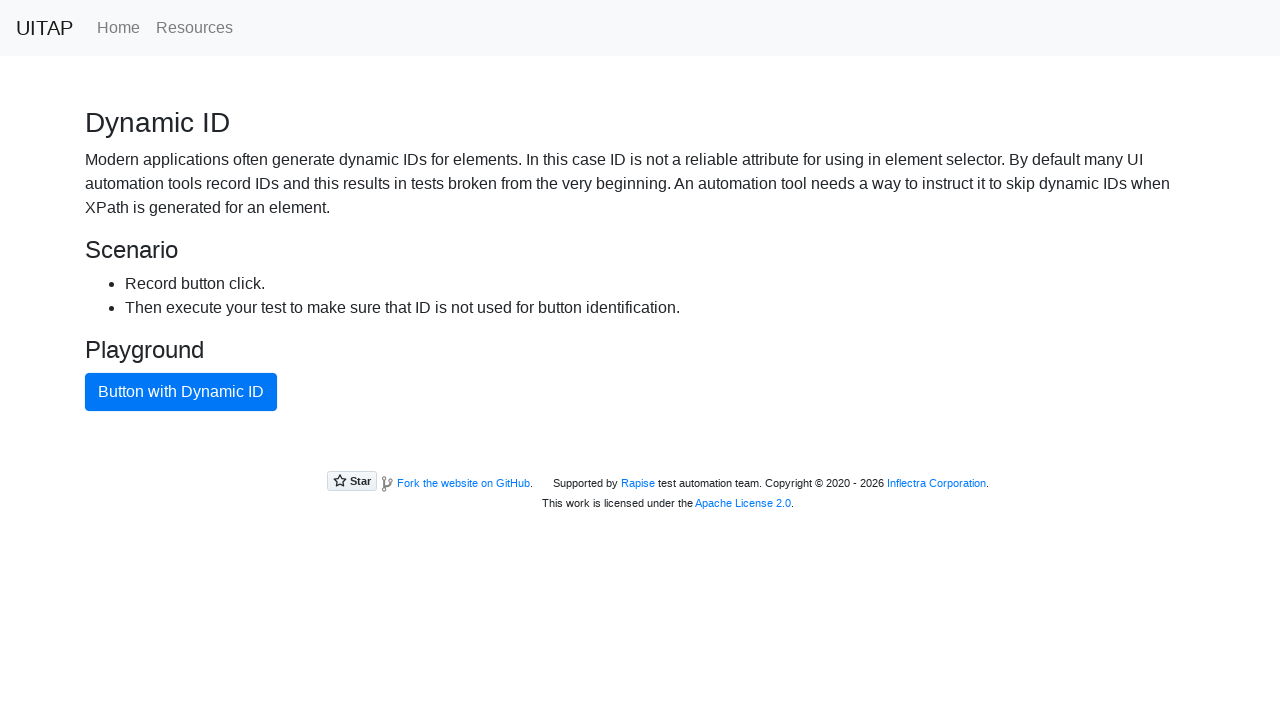

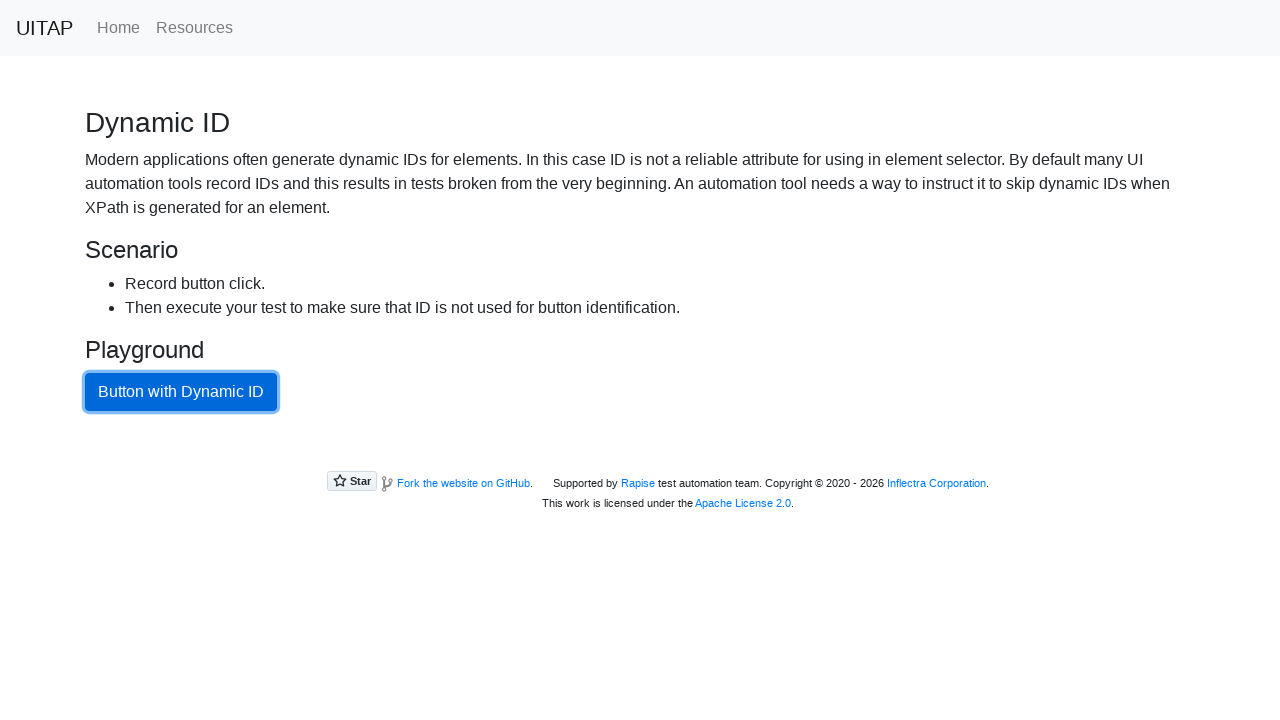